Tests checkbox functionality by checking the state of checkboxes and toggling them if needed

Starting URL: https://the-internet.herokuapp.com/checkboxes

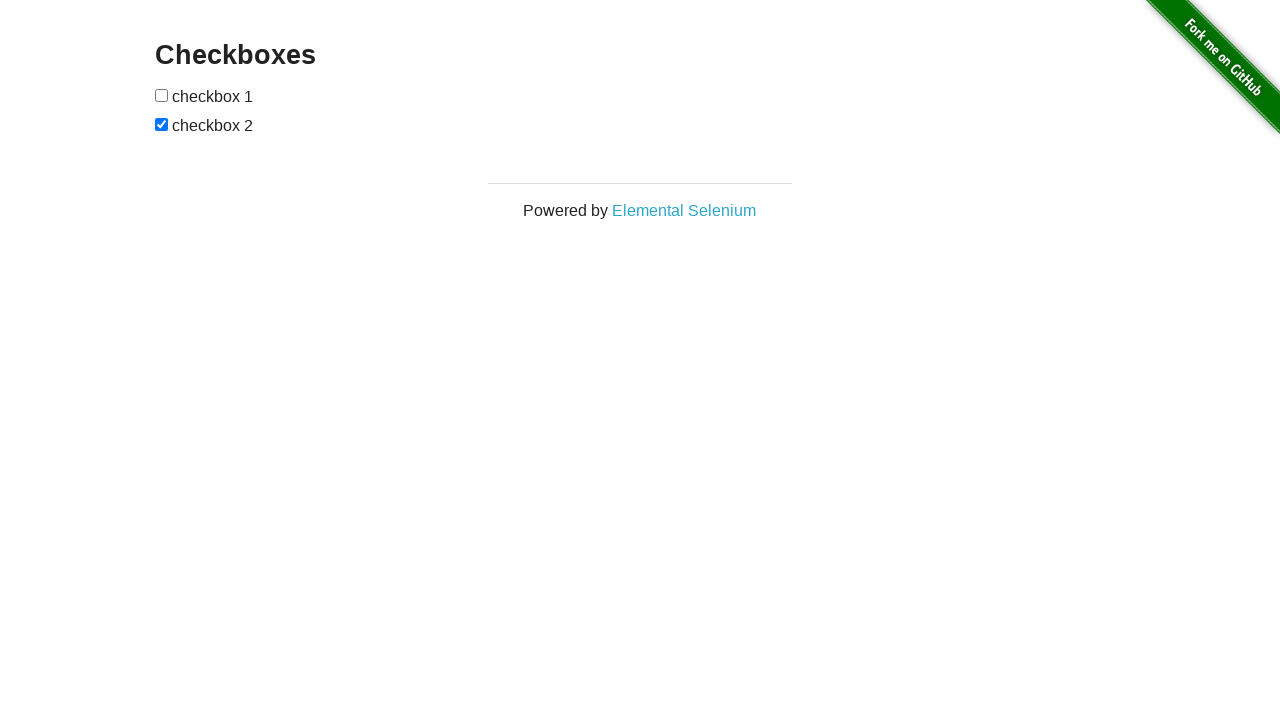

Located first checkbox element
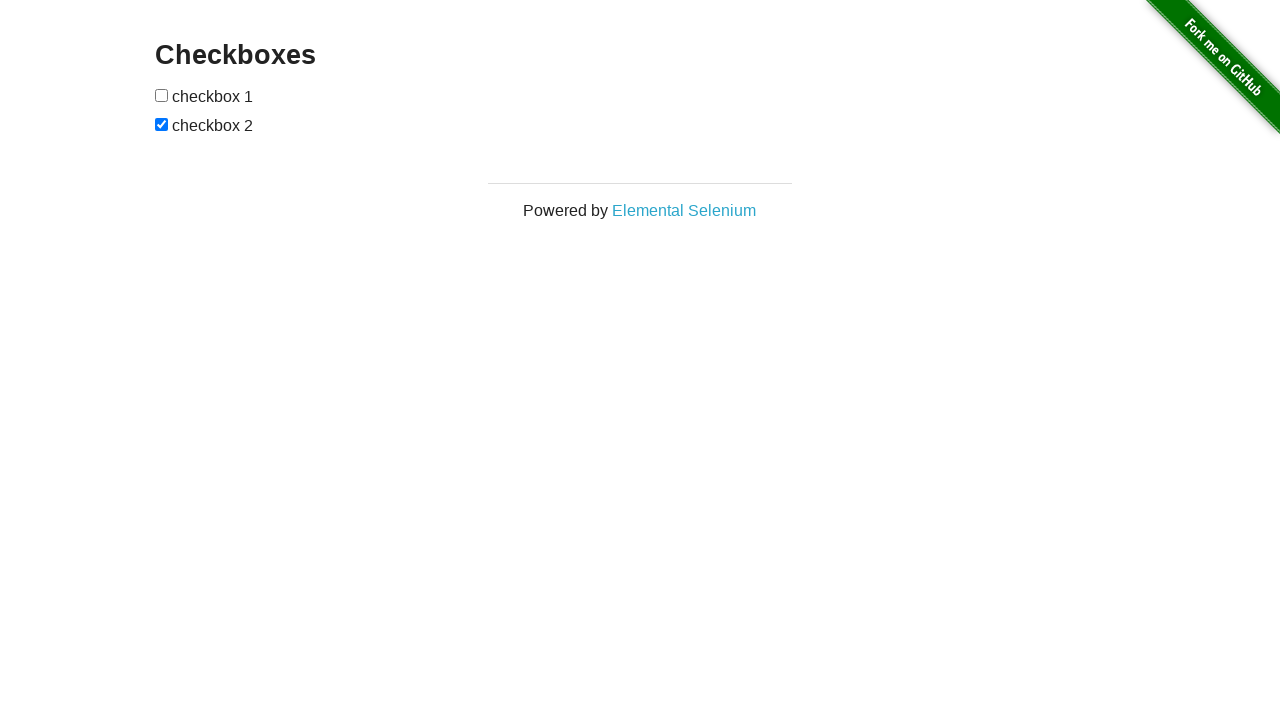

Checked first checkbox state - not checked
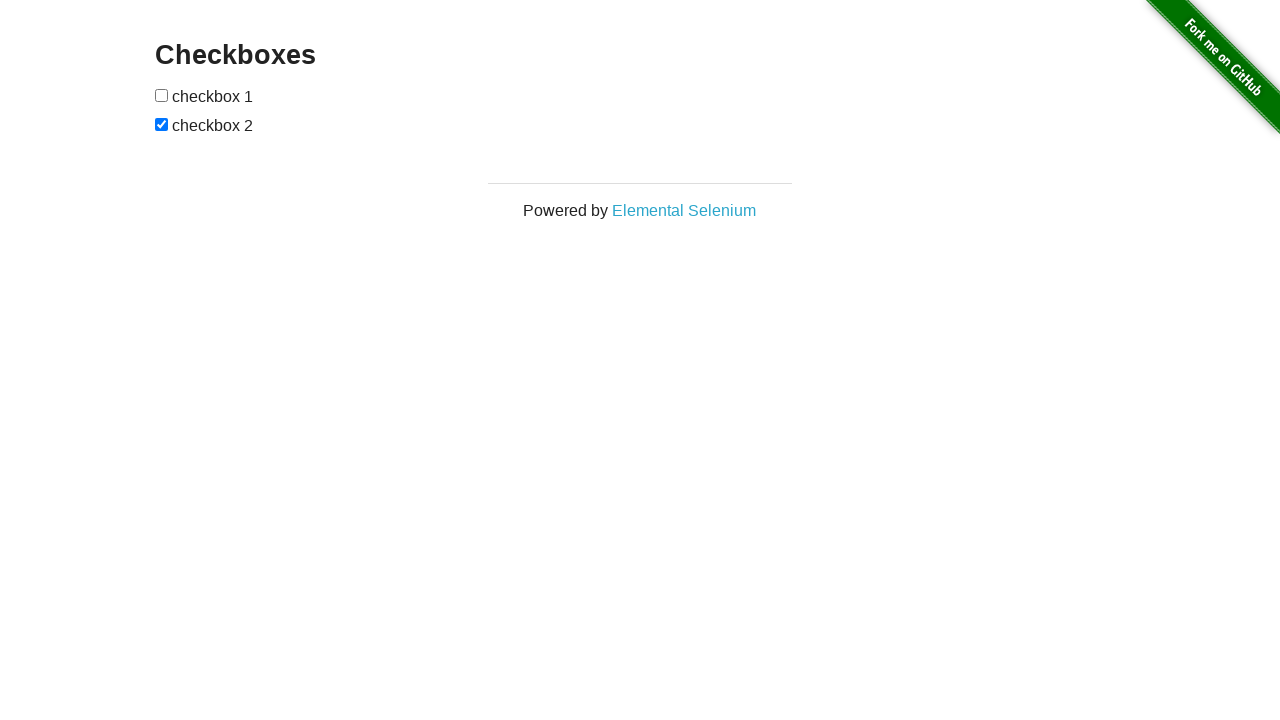

Clicked first checkbox to check it at (162, 95) on xpath=//*[@id="checkboxes"]/input[1]
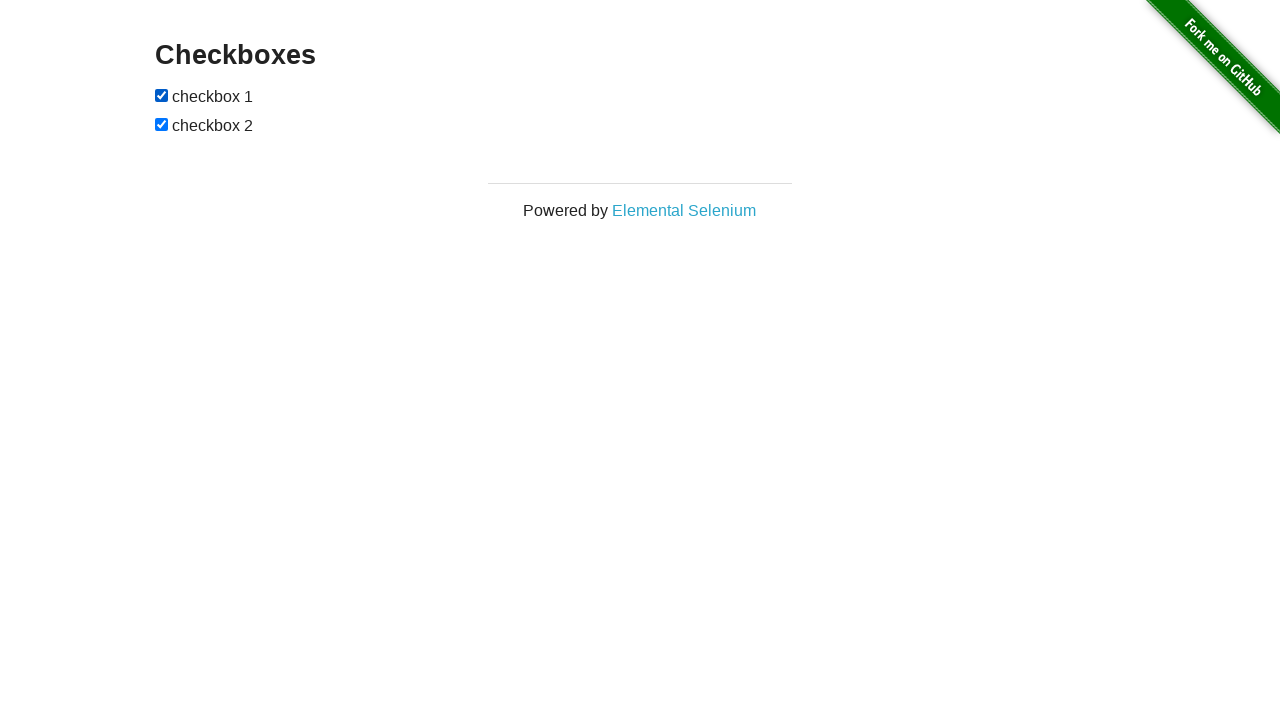

Located second checkbox element
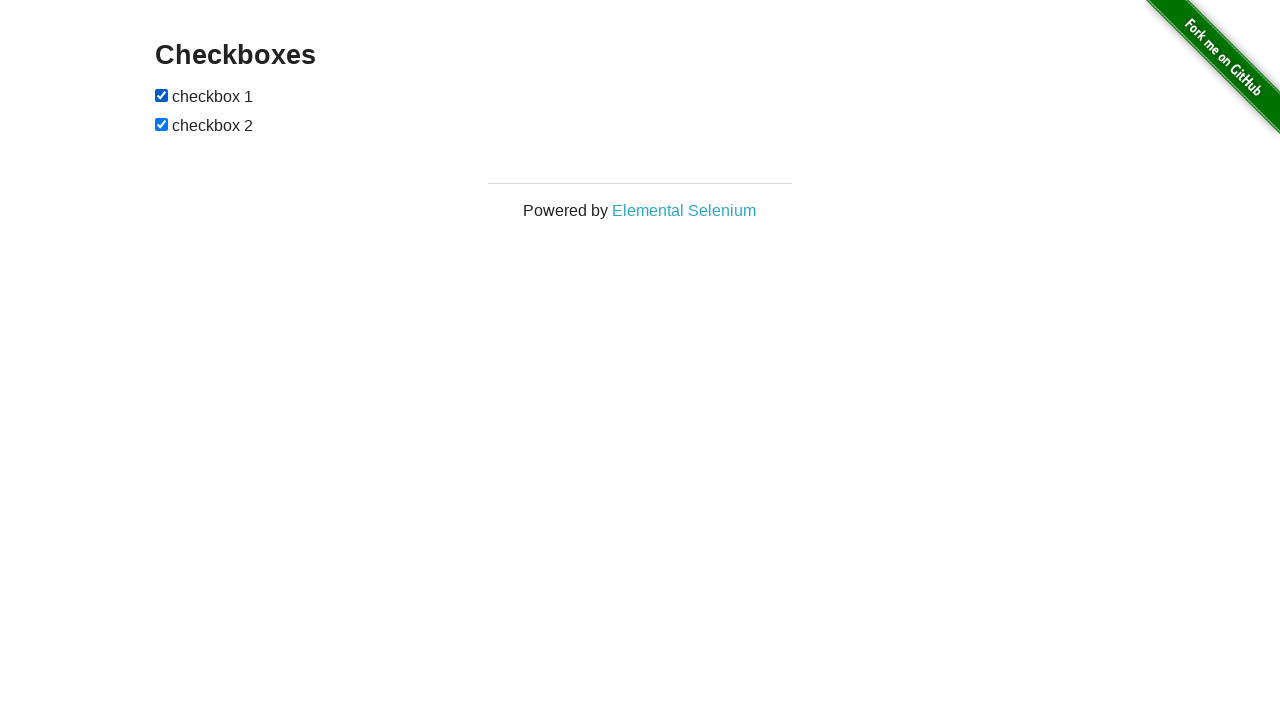

Checked second checkbox state - already checked
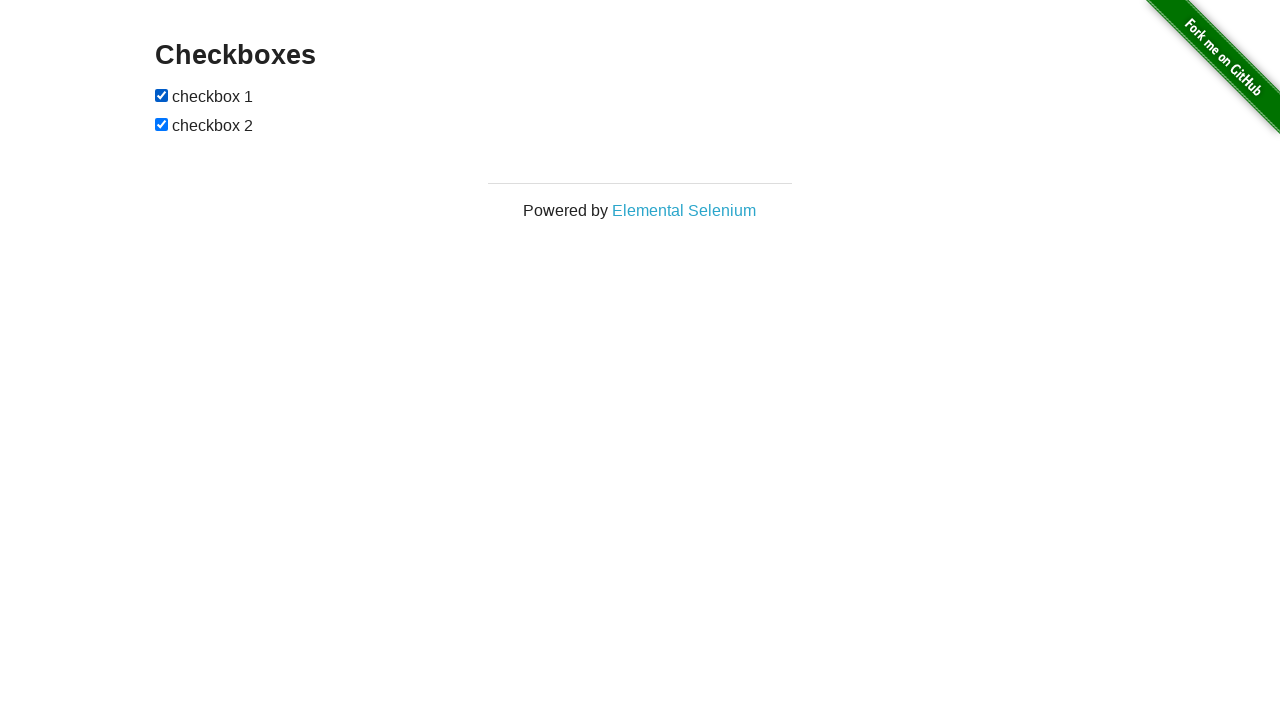

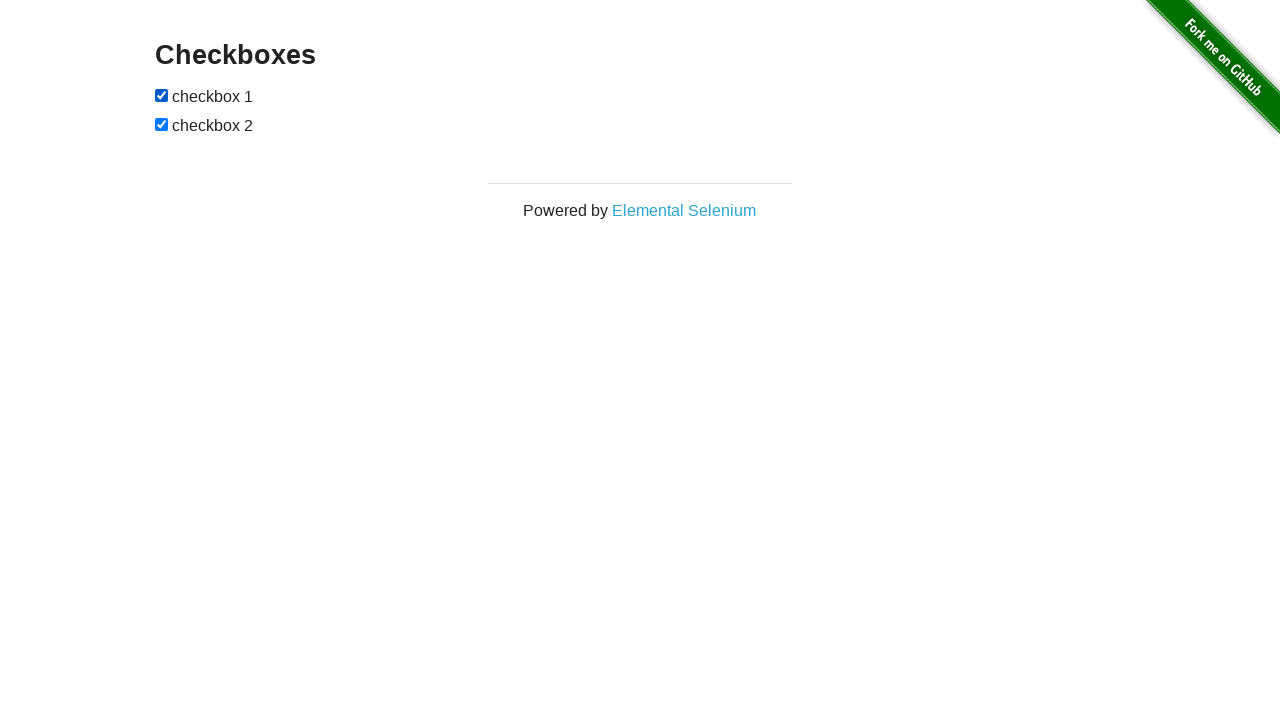